Tests the promo code functionality on an e-commerce demo site by adding a product to cart, entering an invalid promo code, and verifying the error message appears

Starting URL: https://shopdemo.e-junkie.com/

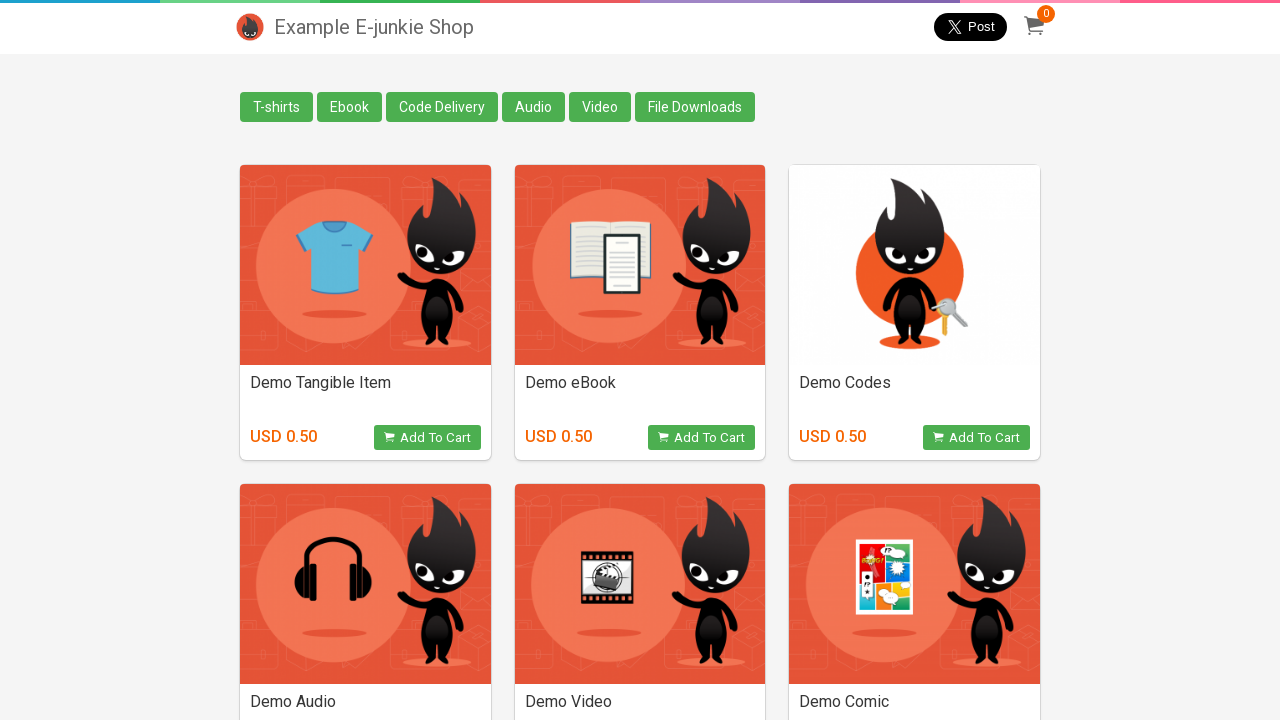

Clicked second 'Add to Cart' button to add product to cart
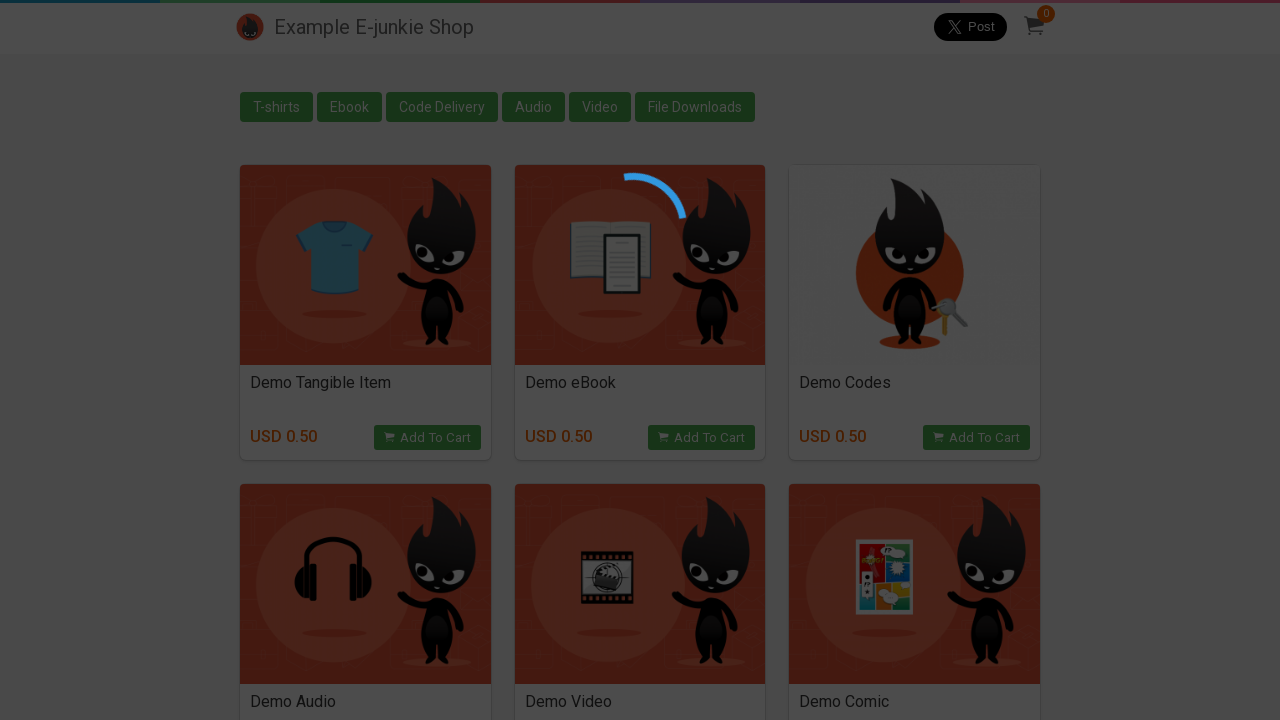

Waited for checkout iframe to load
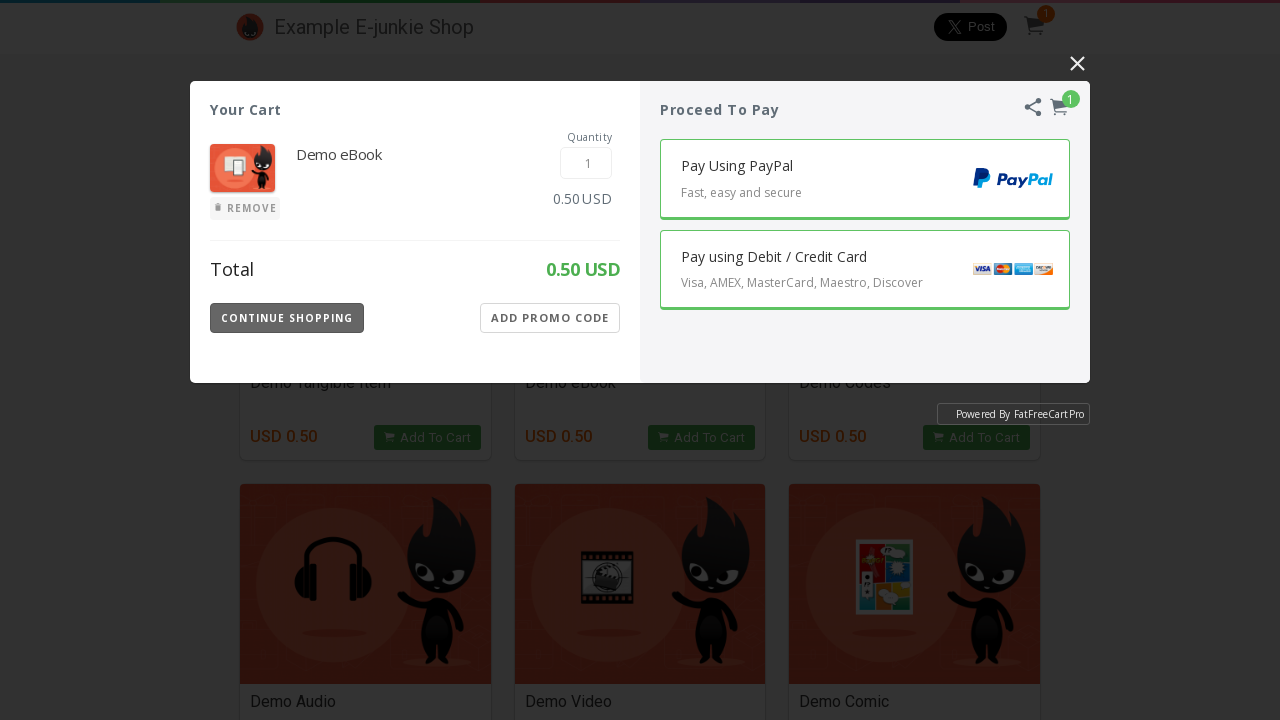

Located and switched to checkout iframe
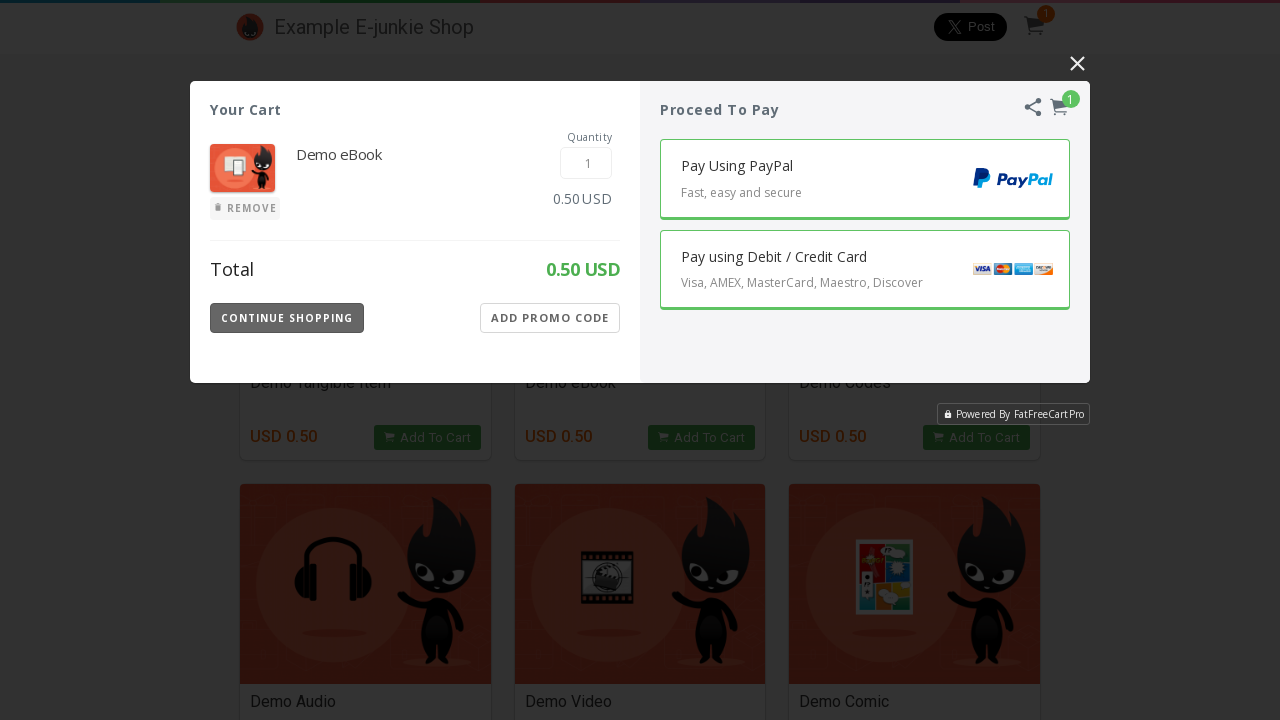

Clicked 'Add Promo Code' button at (550, 318) on iframe.EJIframeV3.EJOverlayV3 >> internal:control=enter-frame >> button:has-text
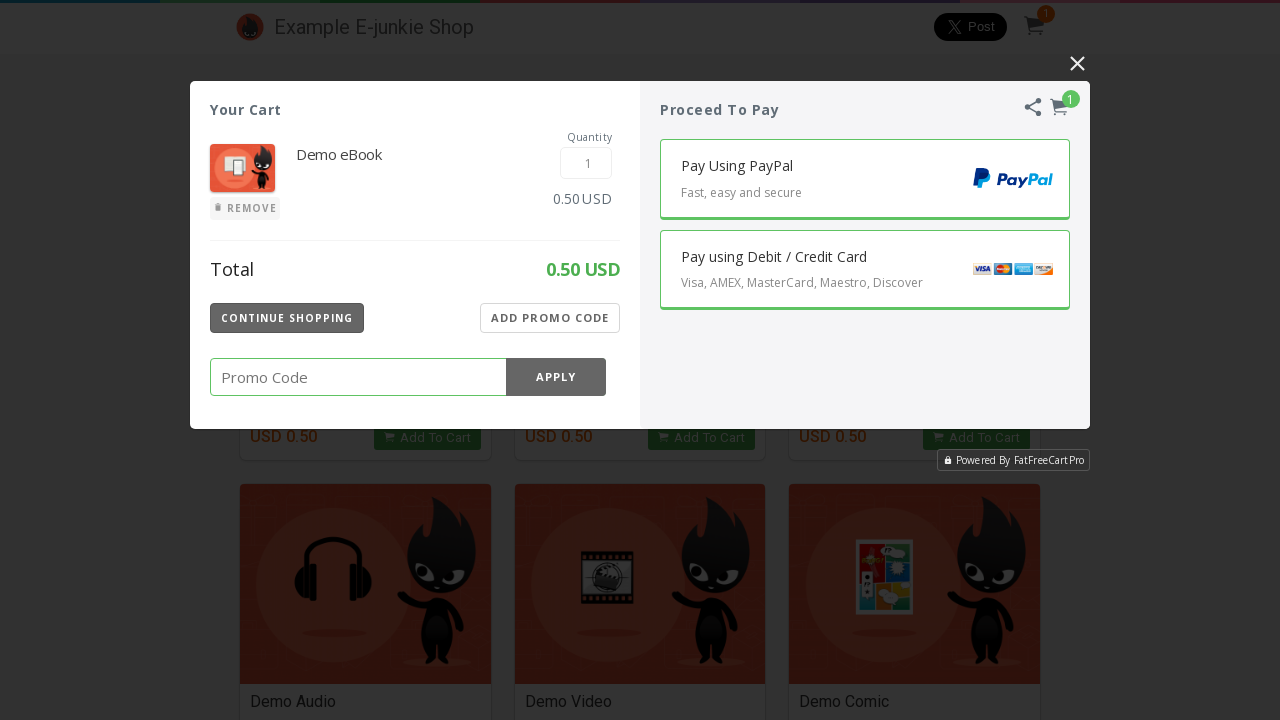

Entered invalid promo code '123456789' in promo code field on iframe.EJIframeV3.EJOverlayV3 >> internal:control=enter-frame >> input.Promo-Cod
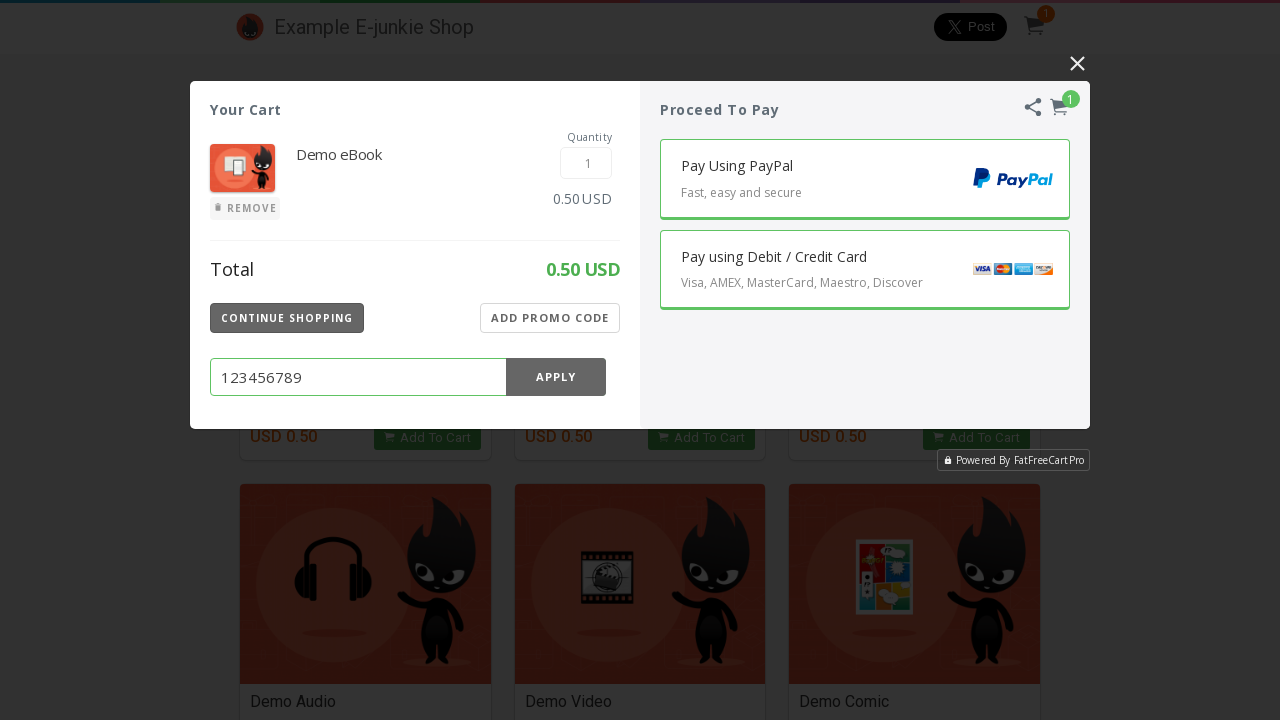

Clicked 'Apply' button to validate promo code at (556, 377) on iframe.EJIframeV3.EJOverlayV3 >> internal:control=enter-frame >> button.Promo-Ap
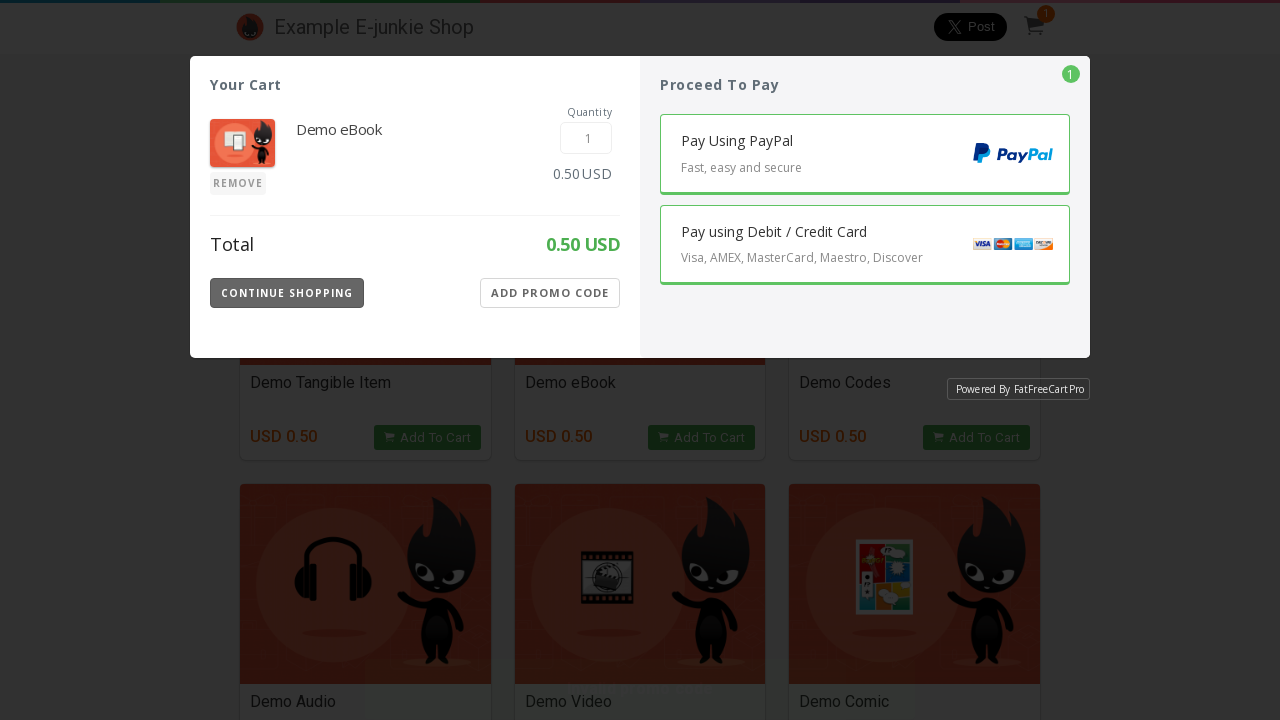

Waited for error message to appear in snackbar
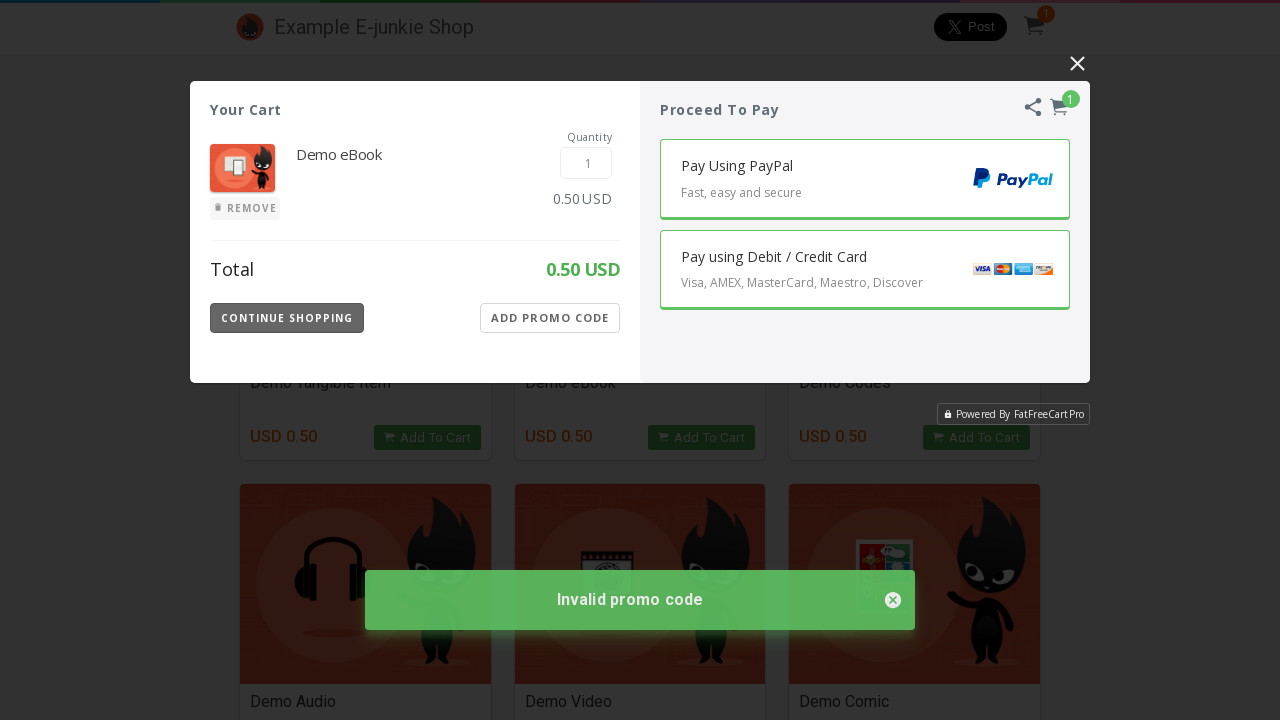

Retrieved error message: 'Invalid promo code
'
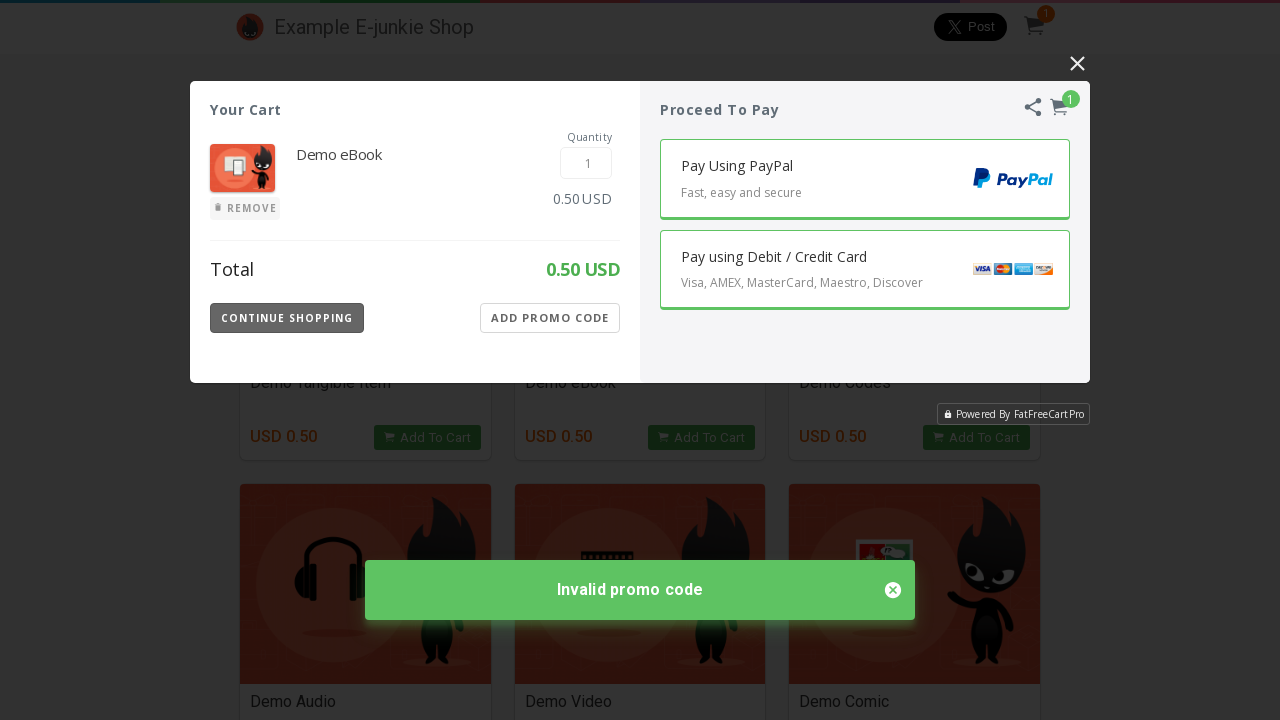

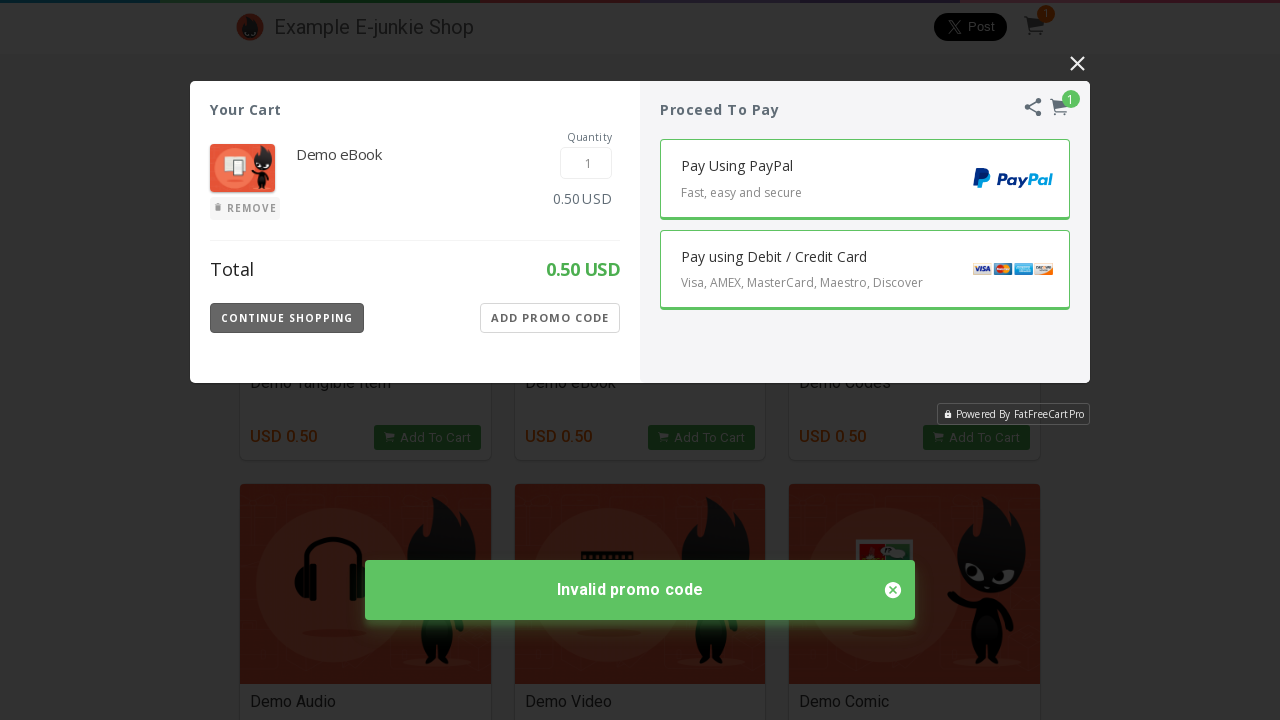